Tests dropdown selection by selecting an option from a select menu

Starting URL: https://demoqa.com/select-menu

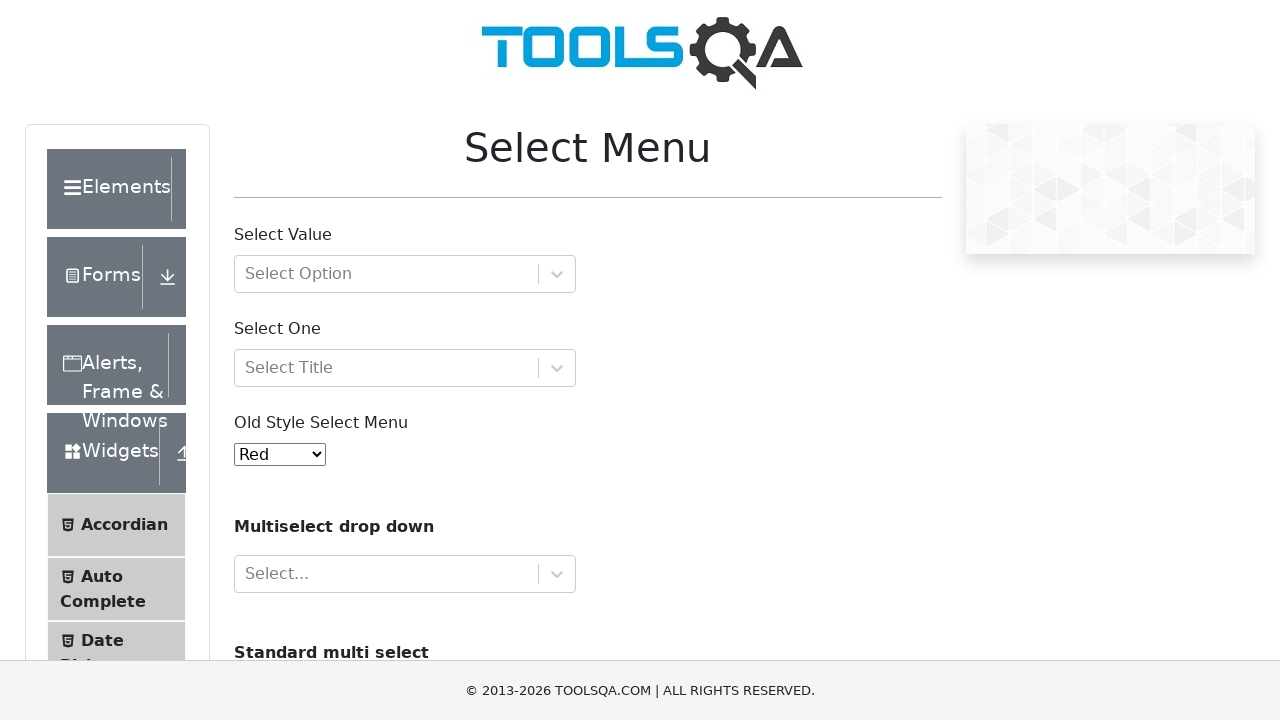

Selected option '3' from old select menu dropdown on #oldSelectMenu
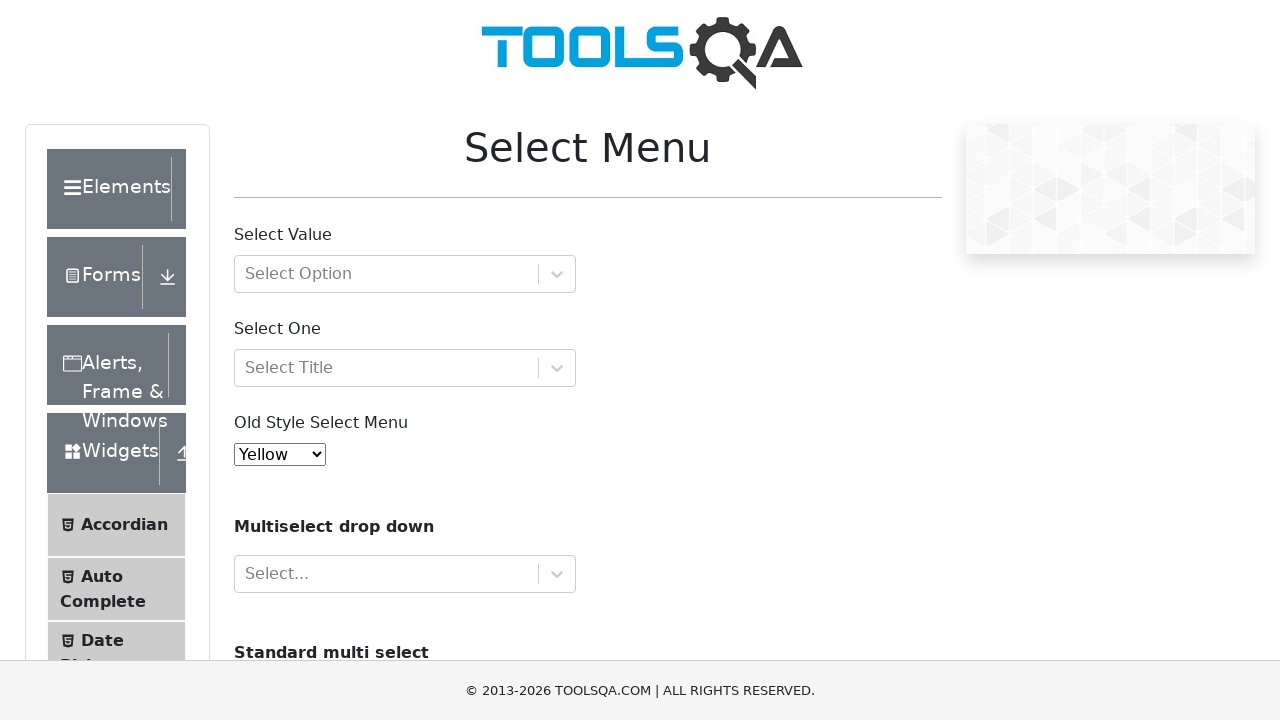

Scrolled down 600 pixels to view cars dropdown
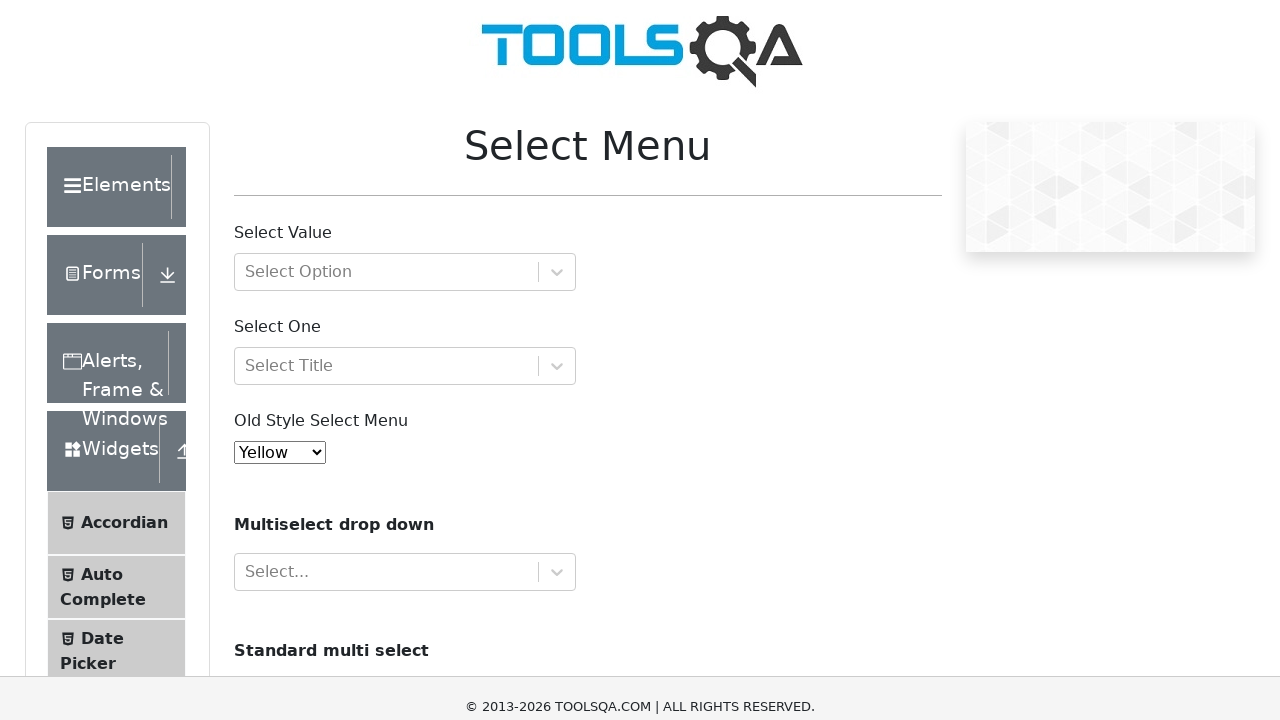

Selected 'volvo' from cars dropdown on #cars
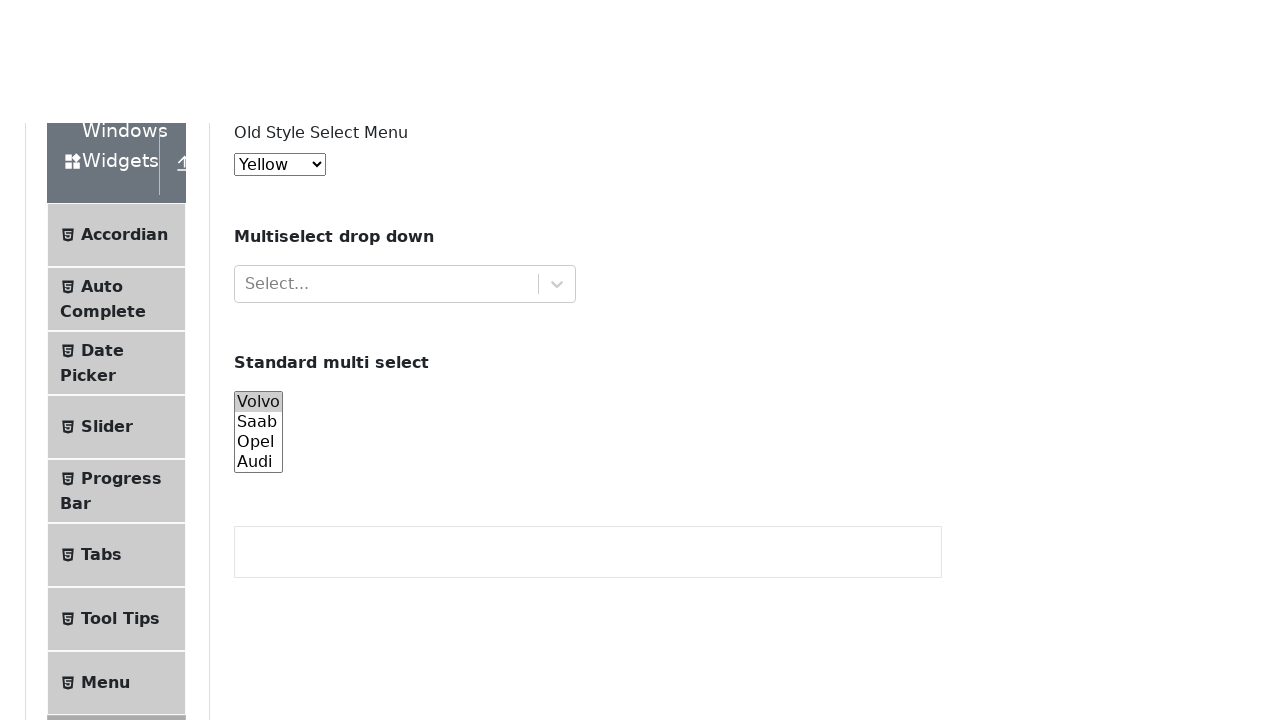

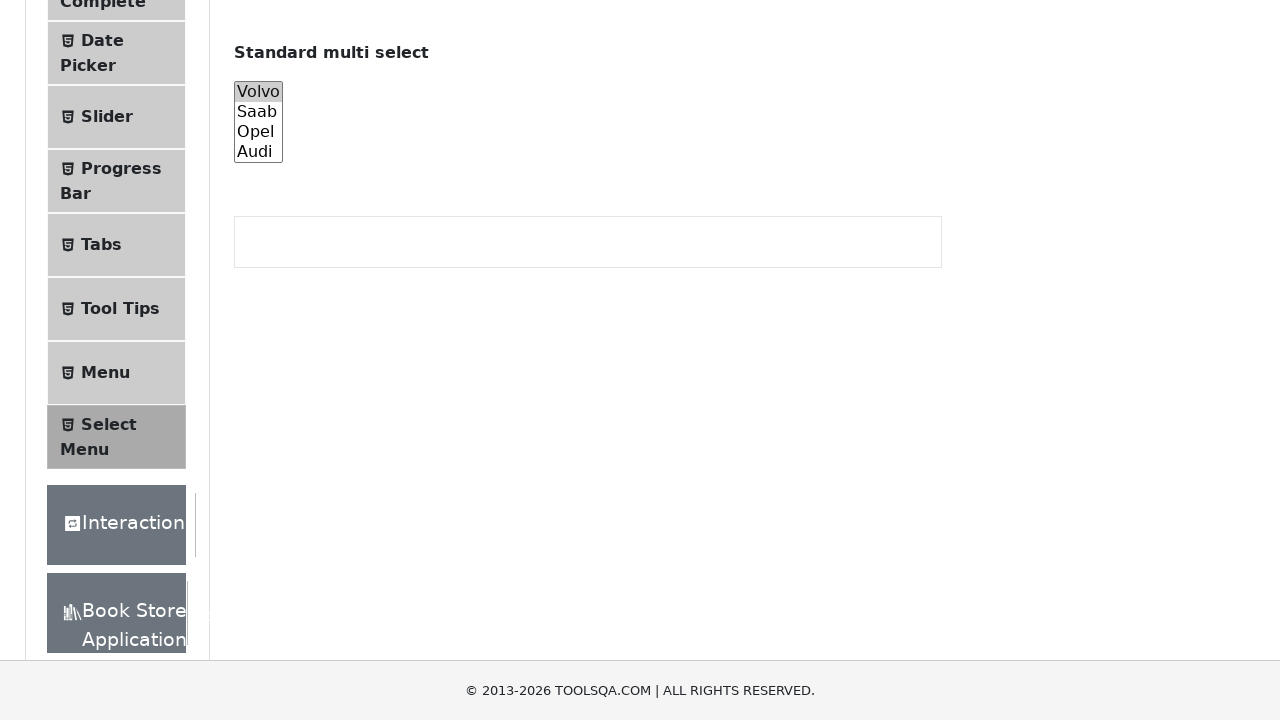